Tests double-click functionality by double-clicking a button element

Starting URL: https://demoqa.com/buttons

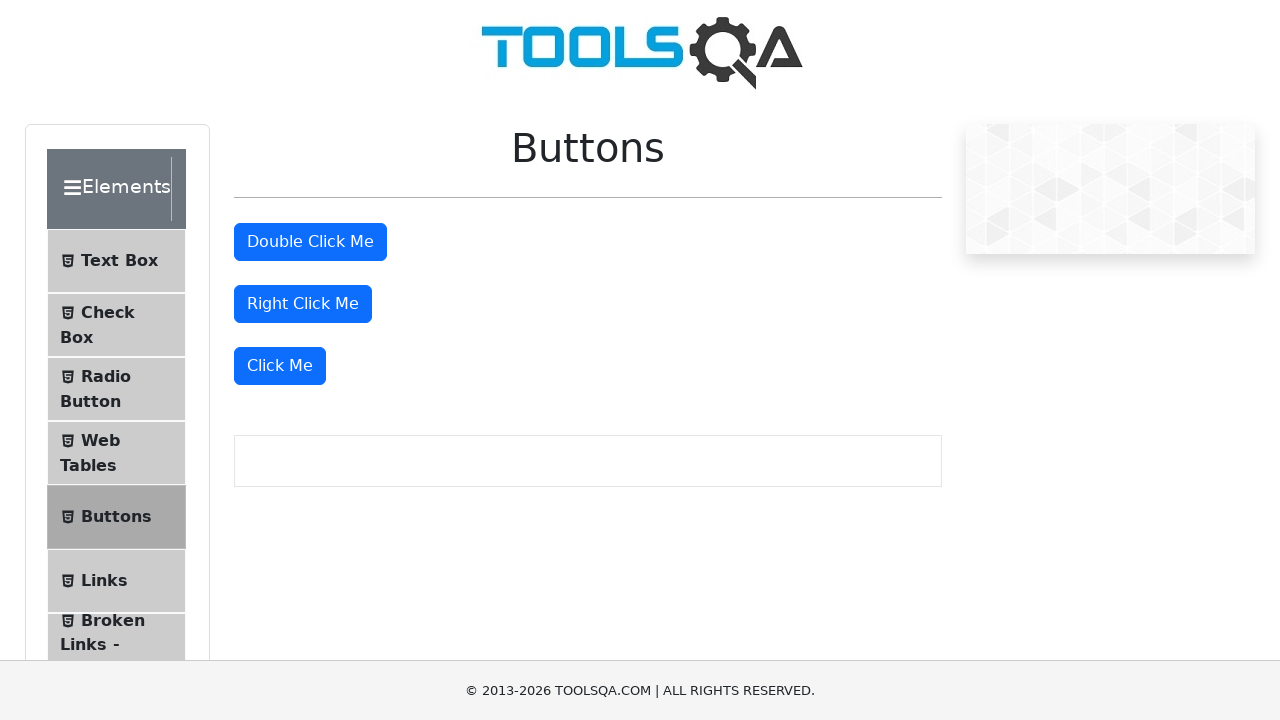

Double-clicked the double click button at (310, 242) on #doubleClickBtn
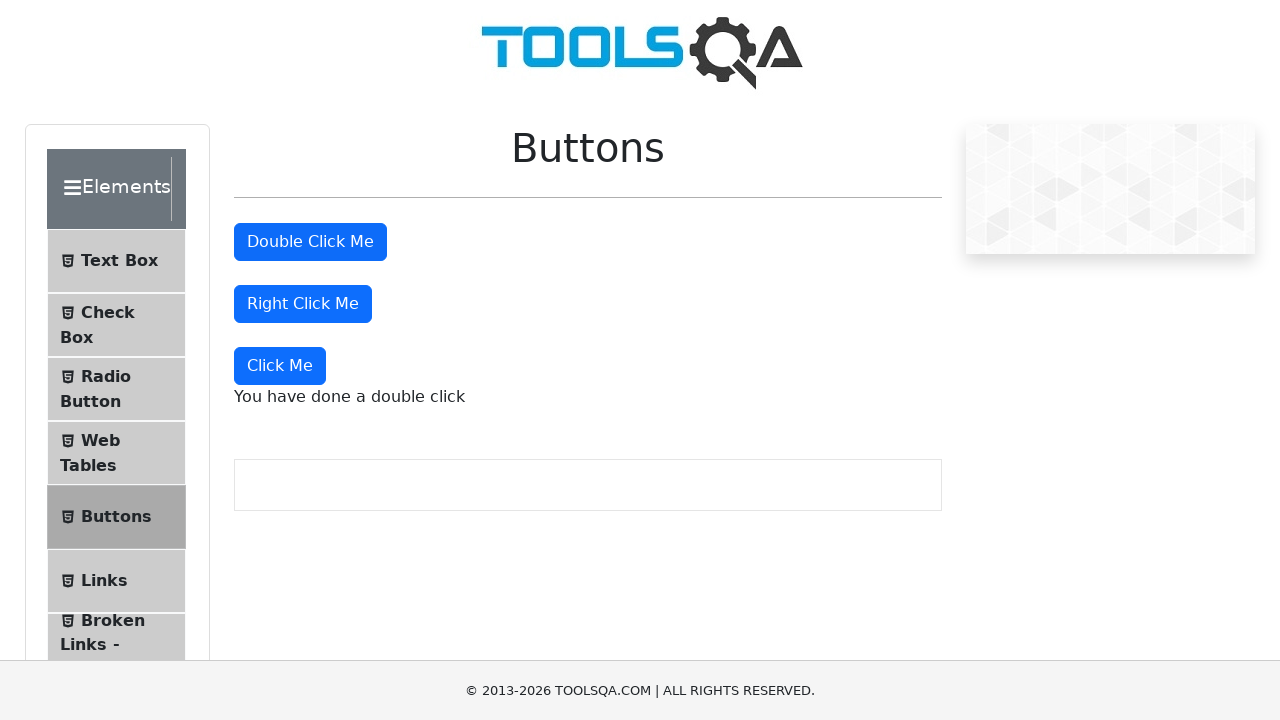

Double click message appeared, confirming double-click was registered
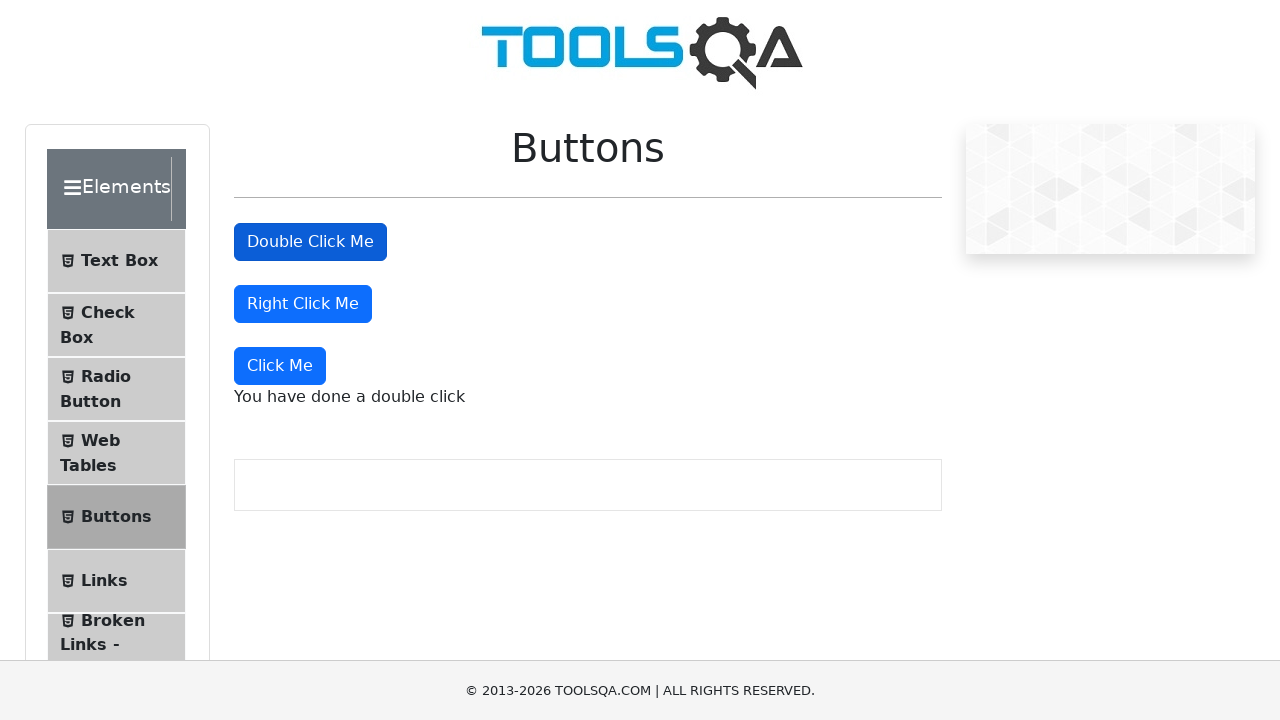

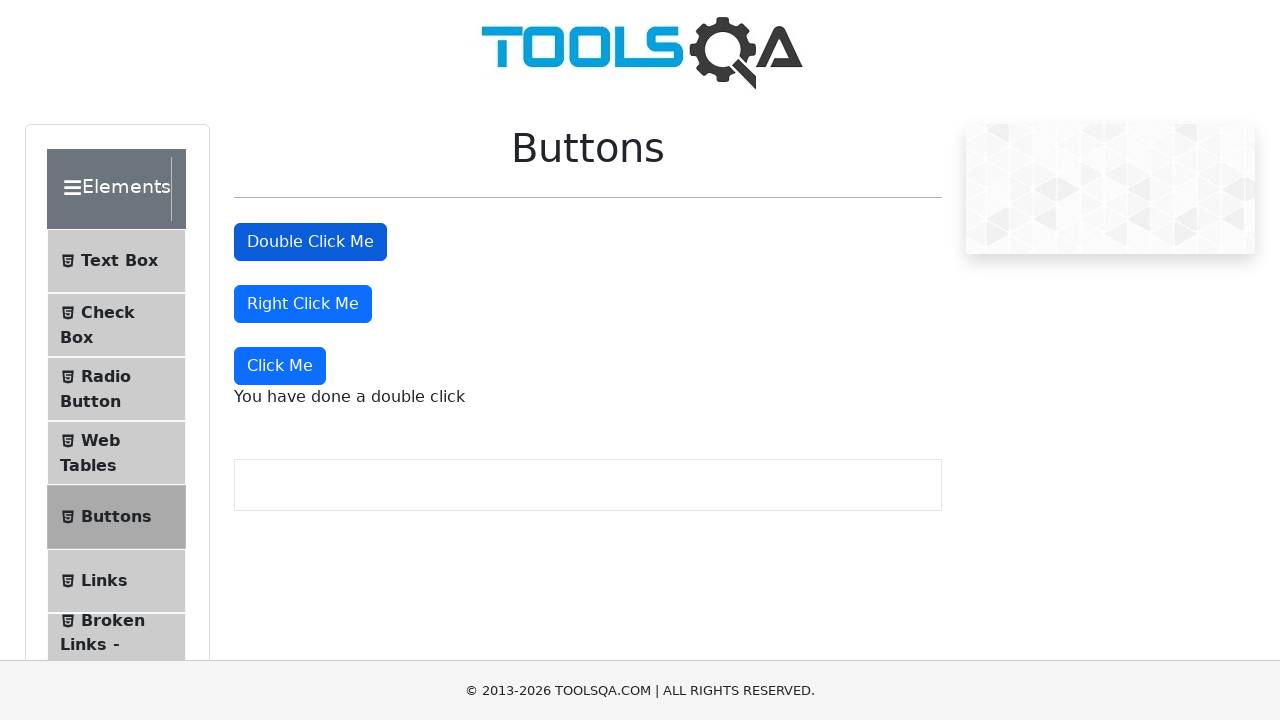